Tests JavaScript alert handling by getting a password from an alert and entering it in a prompt dialog

Starting URL: https://savkk.github.io/selenium-practice/

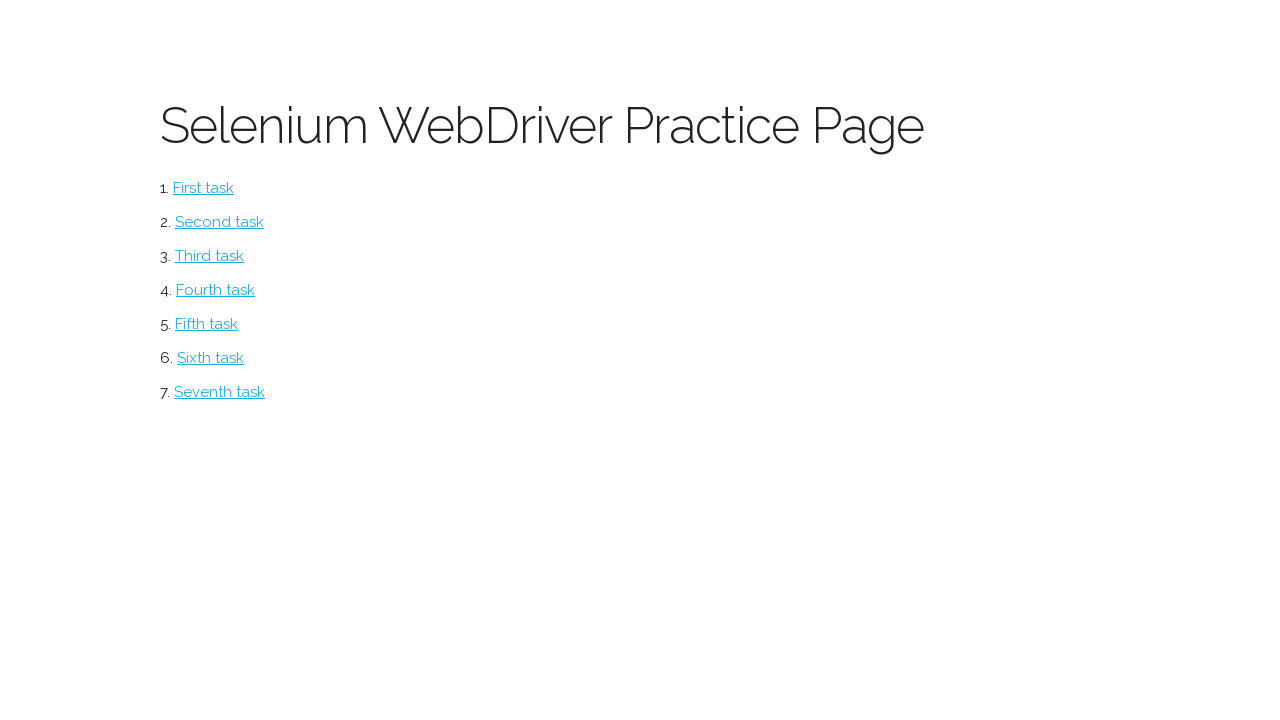

Clicked alerts navigation link at (210, 358) on #alerts
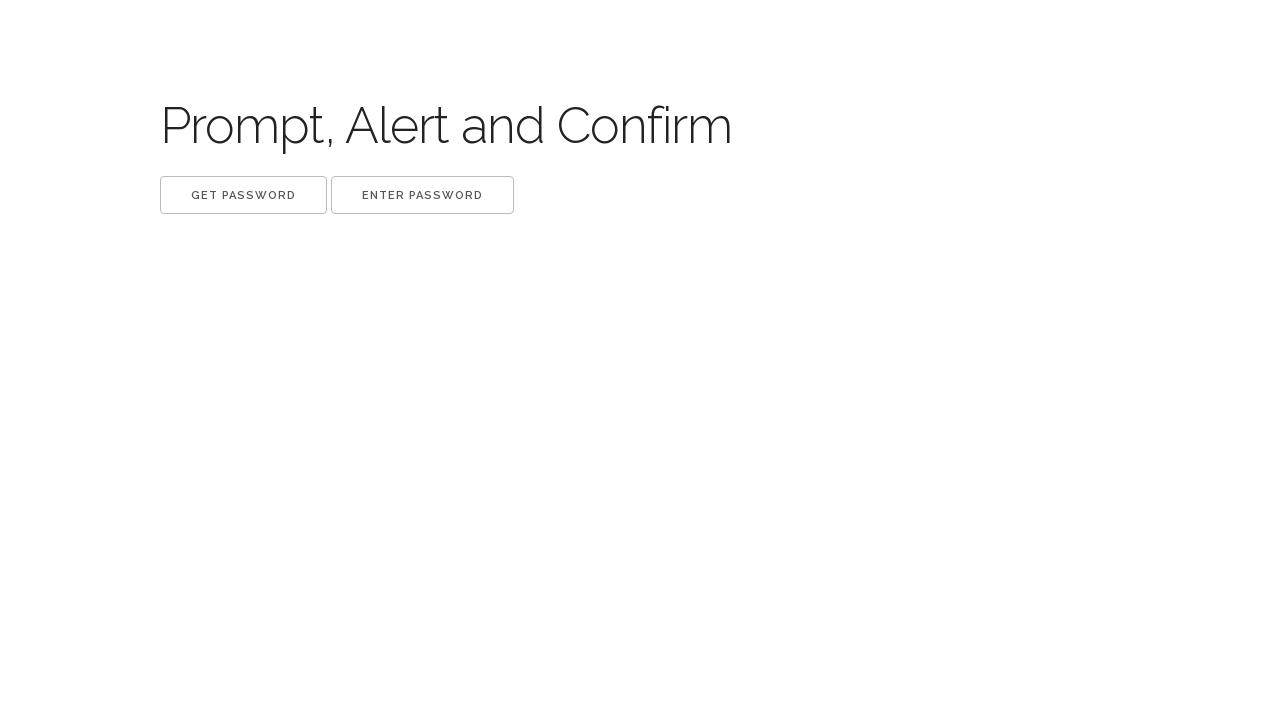

Clicked Get password button and accepted first alert at (244, 195) on xpath=//button[.='Get password']
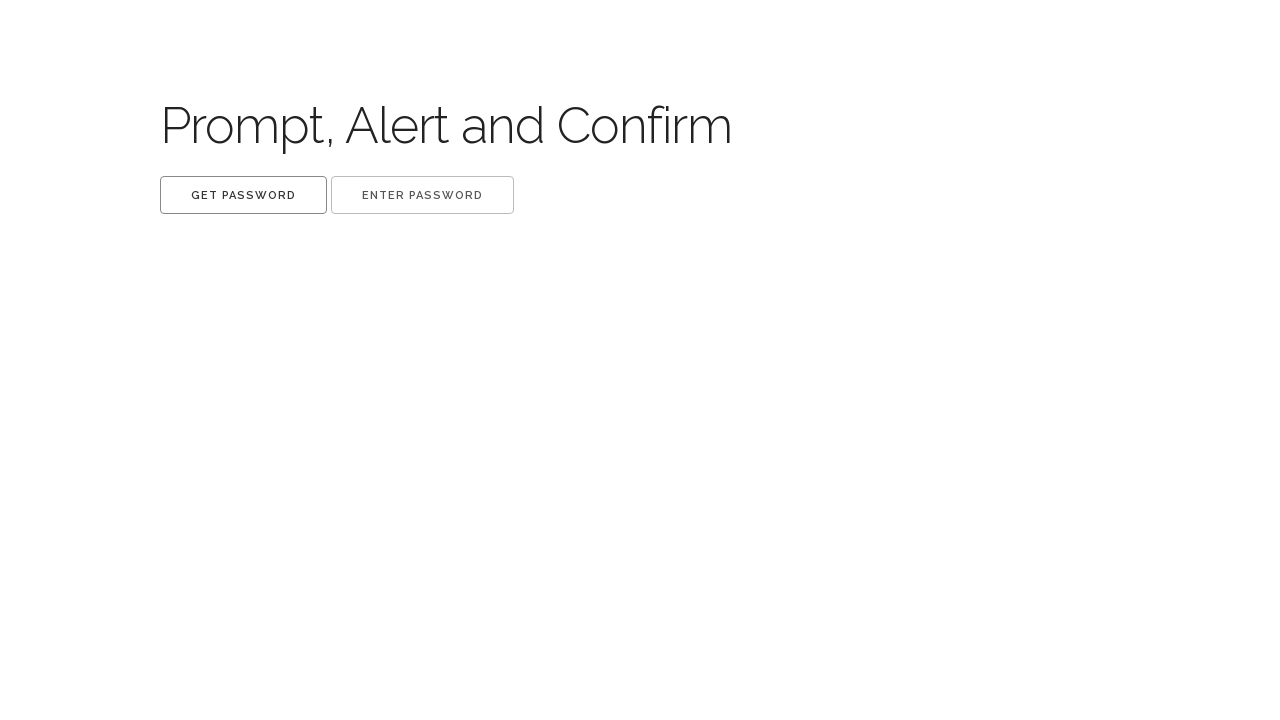

Clicked Get password button and extracted password from alert dialog at (244, 195) on xpath=//button[.='Get password']
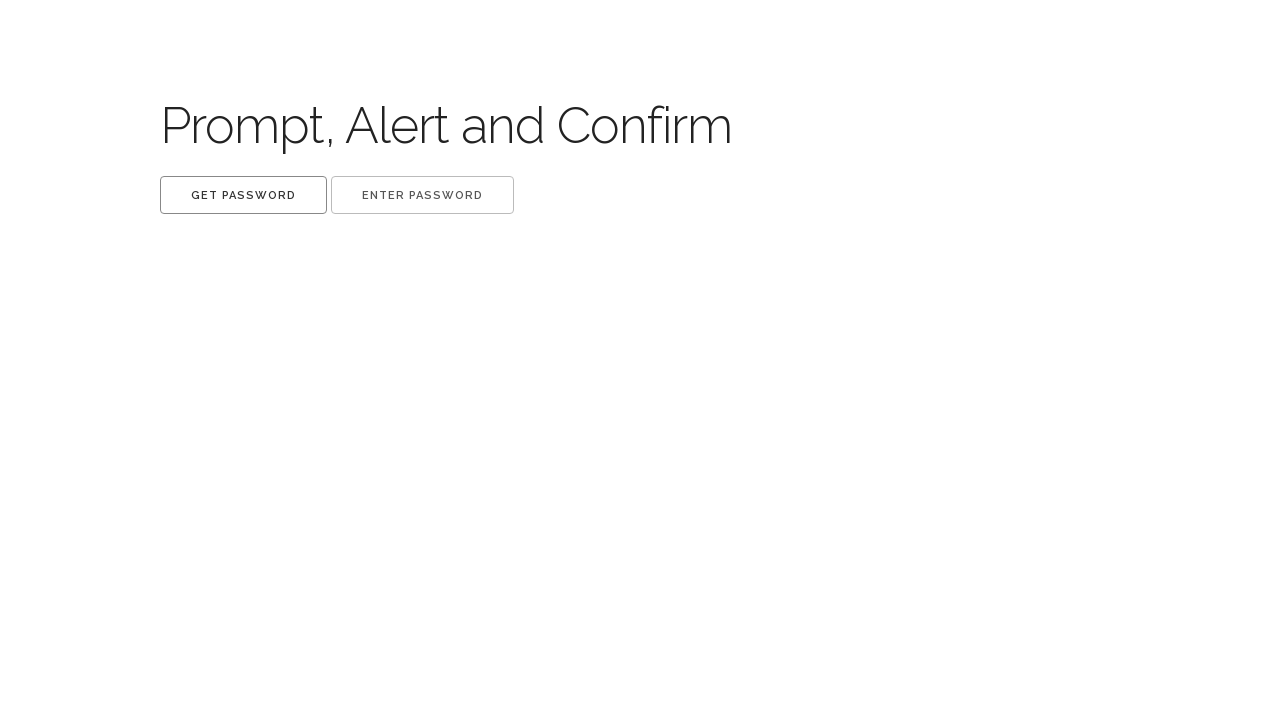

Clicked Enter password button and submitted extracted password in prompt dialog at (422, 195) on xpath=//button[.='Enter password']
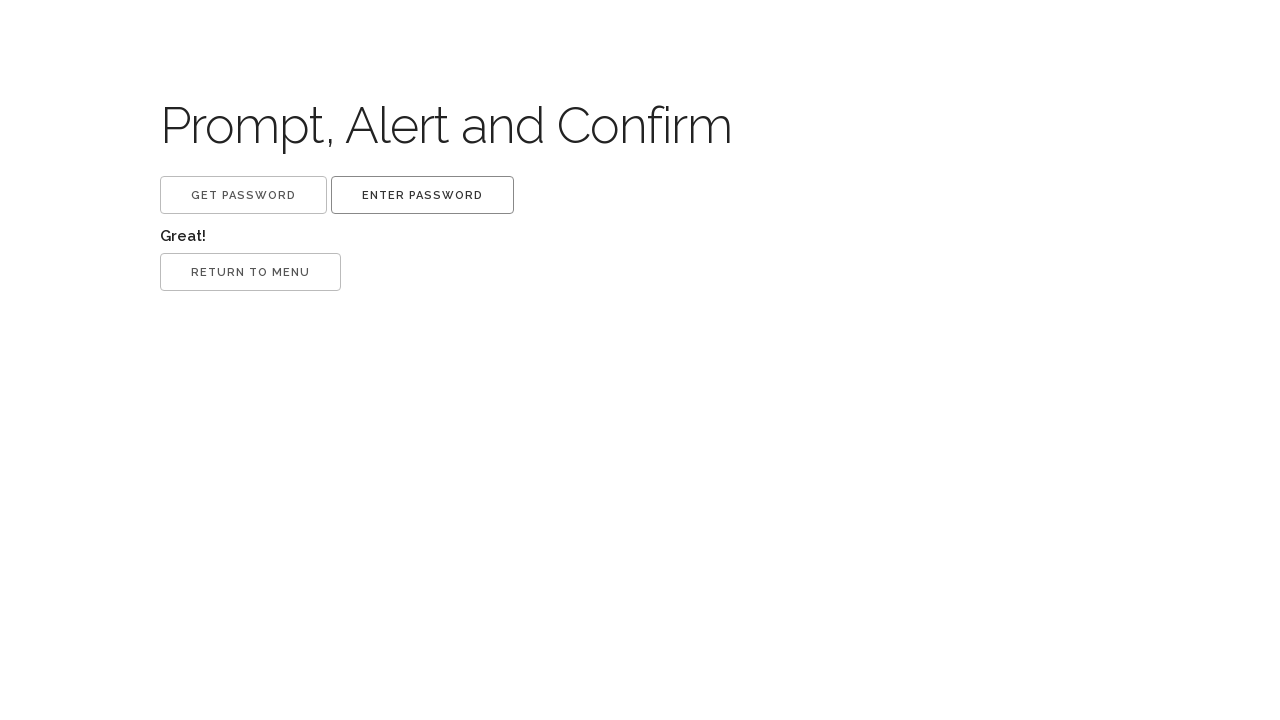

Success message 'Great!' appeared on page
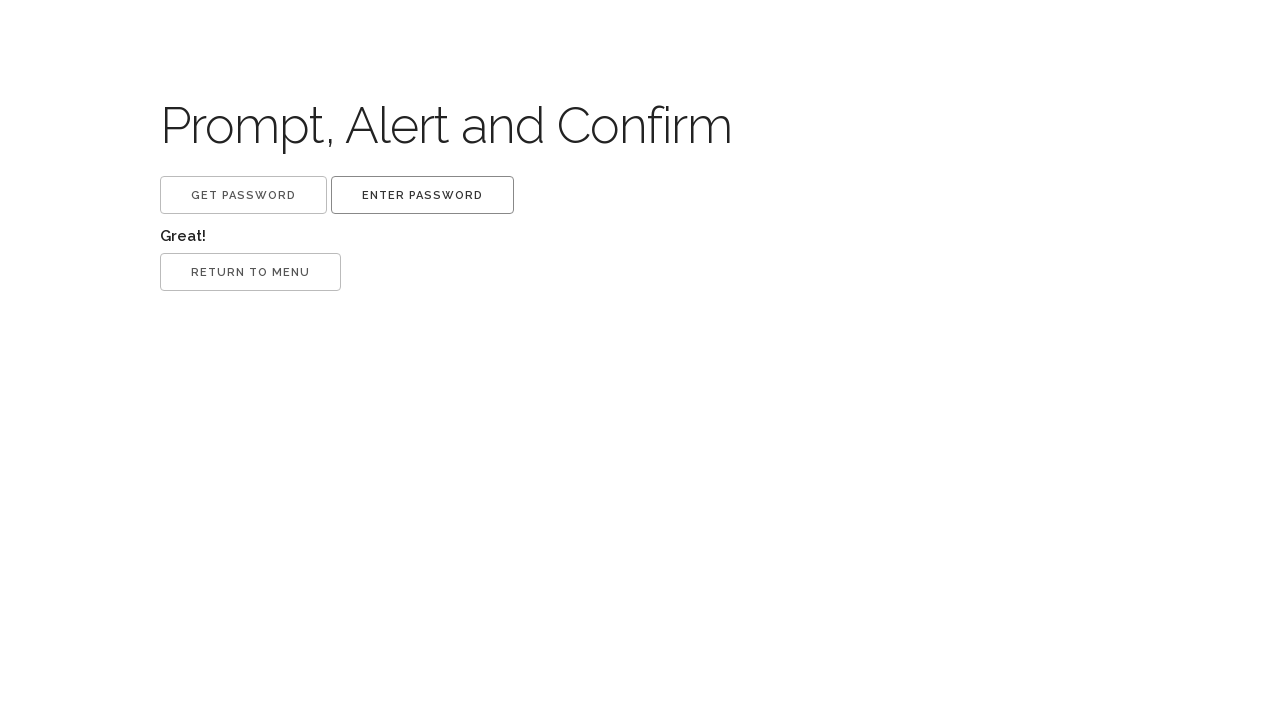

Clicked Return to menu button and accepted confirmation dialog at (250, 272) on xpath=//button[.='Return to menu']
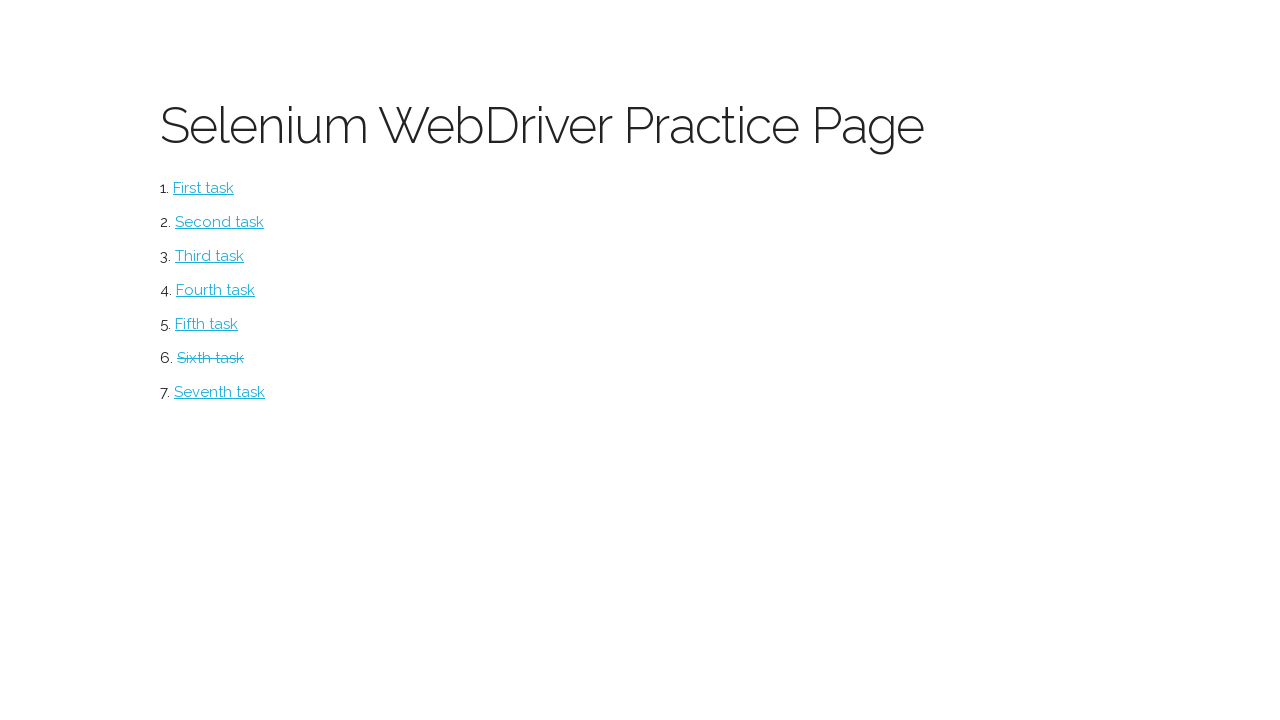

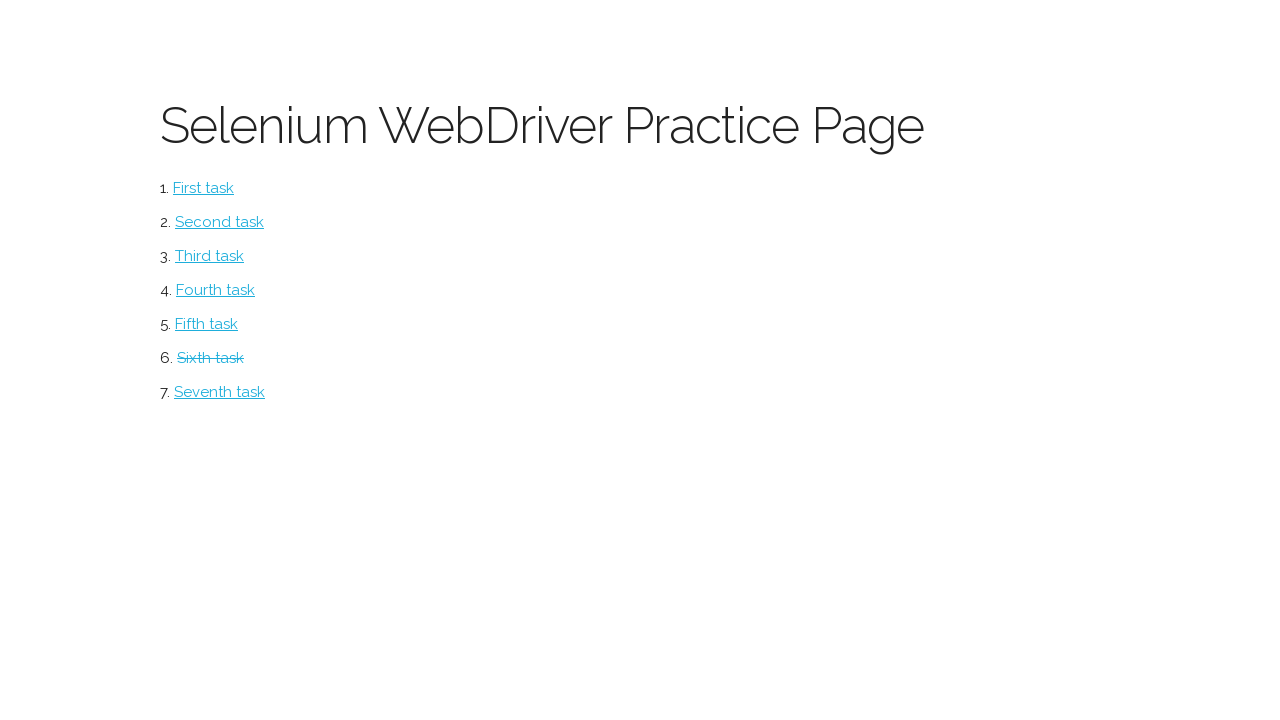